Tests the Alerts functionality by triggering different types of JavaScript alerts and interacting with them

Starting URL: https://demoqa.com/

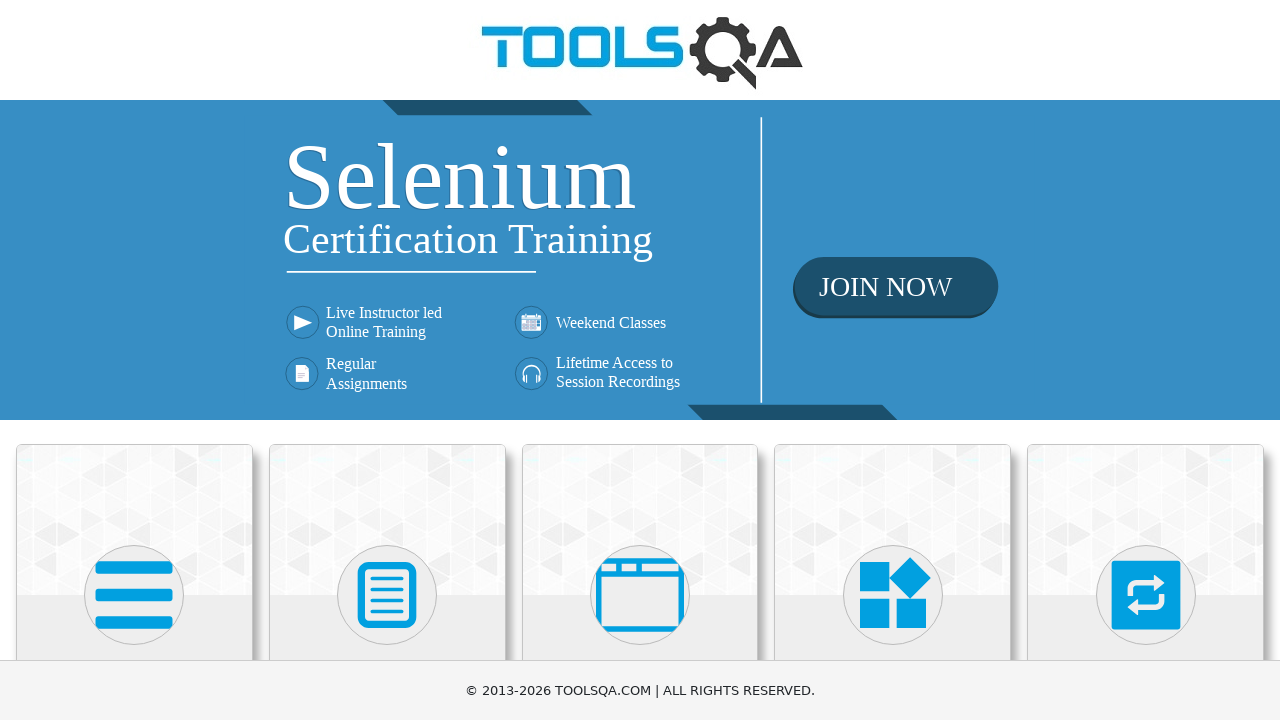

Clicked on Alerts, Frame & Windows card at (640, 360) on xpath=//h5[contains(text(),'Alerts, Frame & Windows')]
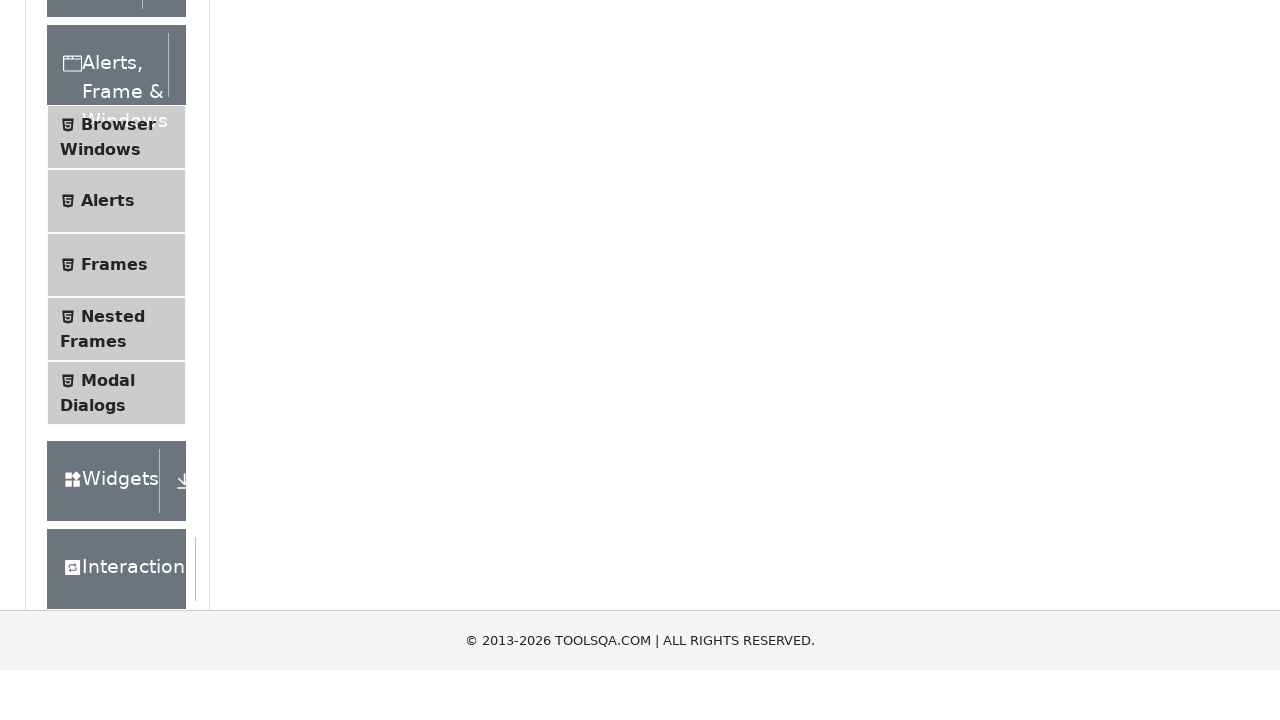

Clicked on Alerts menu item at (108, 501) on xpath=//span[text()='Alerts']
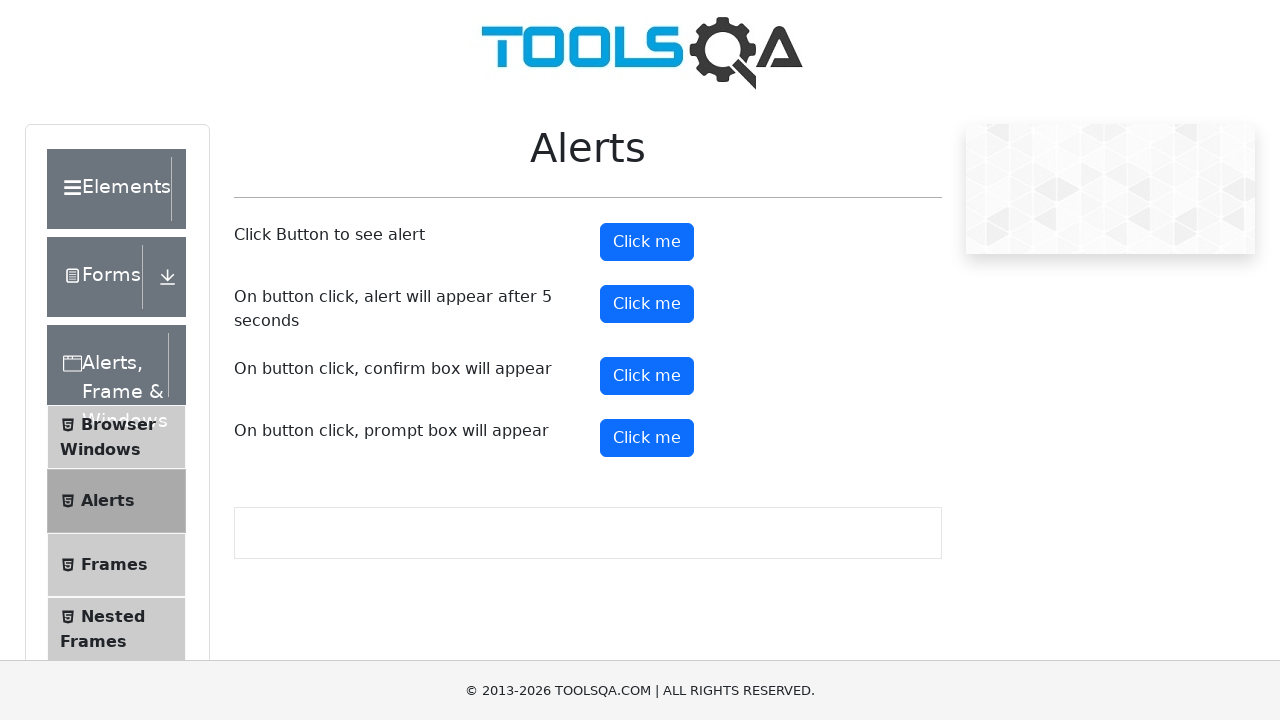

Clicked the first alert button at (647, 242) on #alertButton
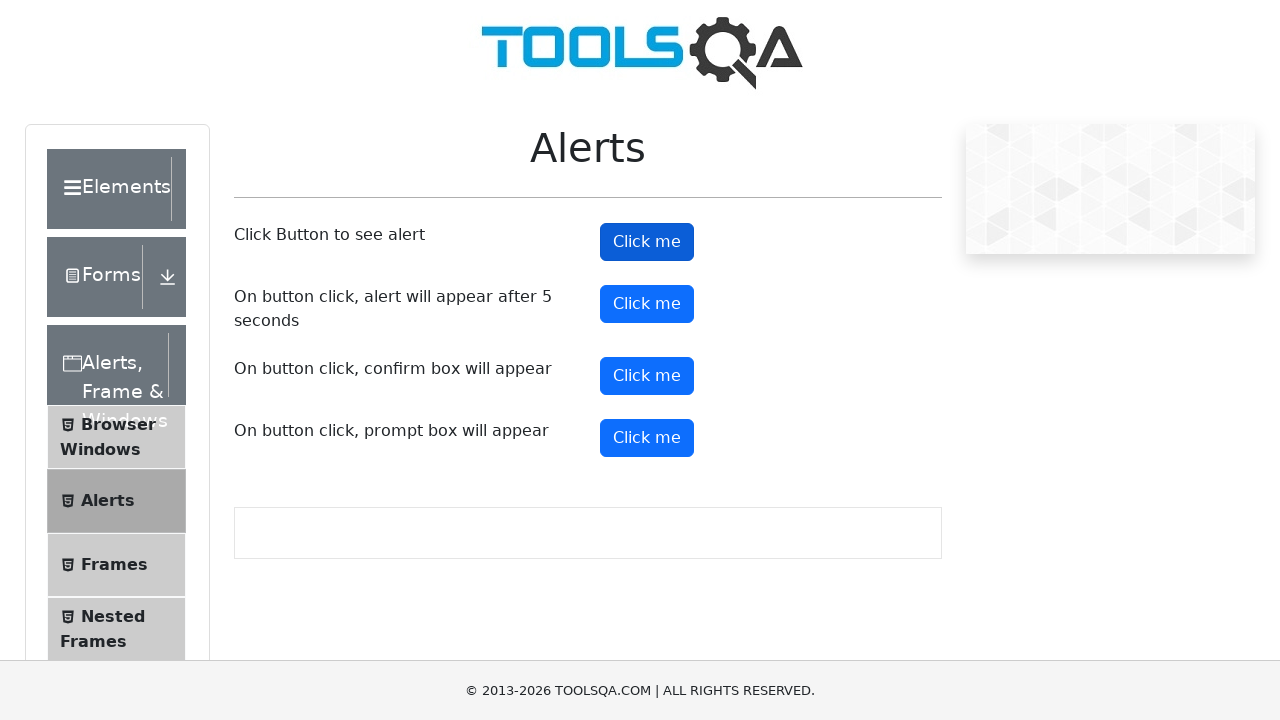

Accepted the JavaScript alert dialog
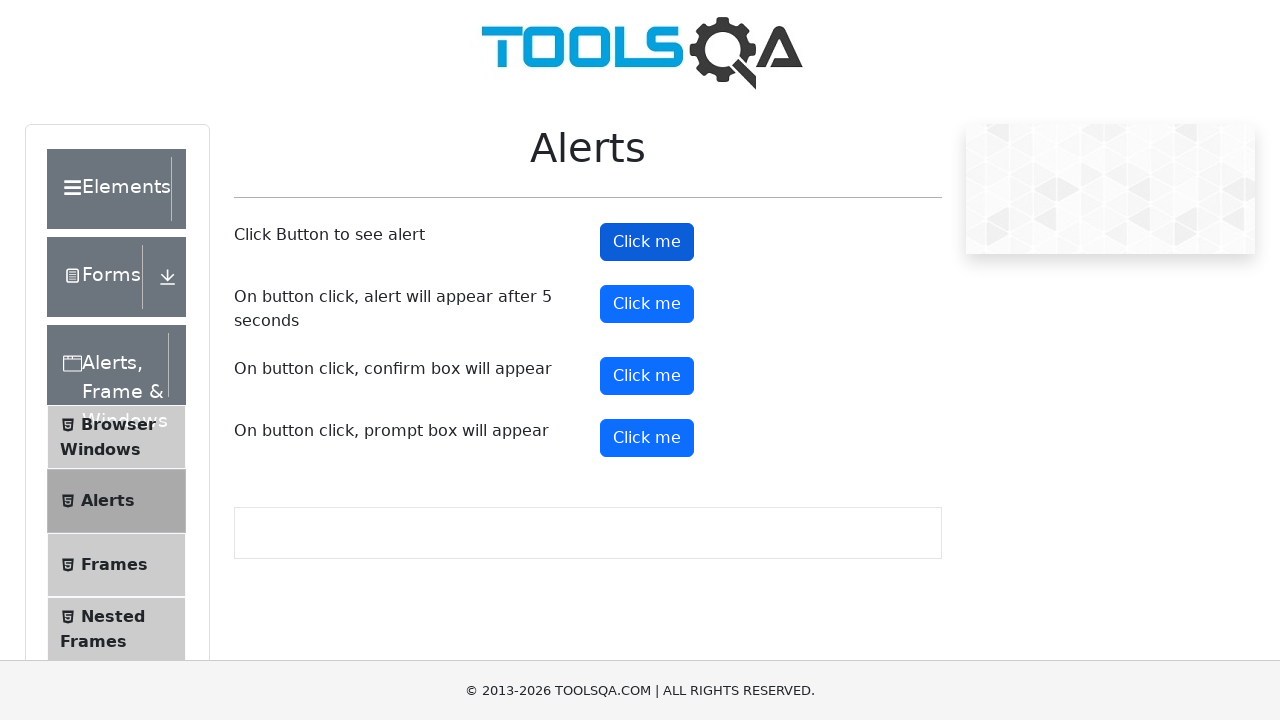

Clicked the confirm button at (647, 376) on #confirmButton
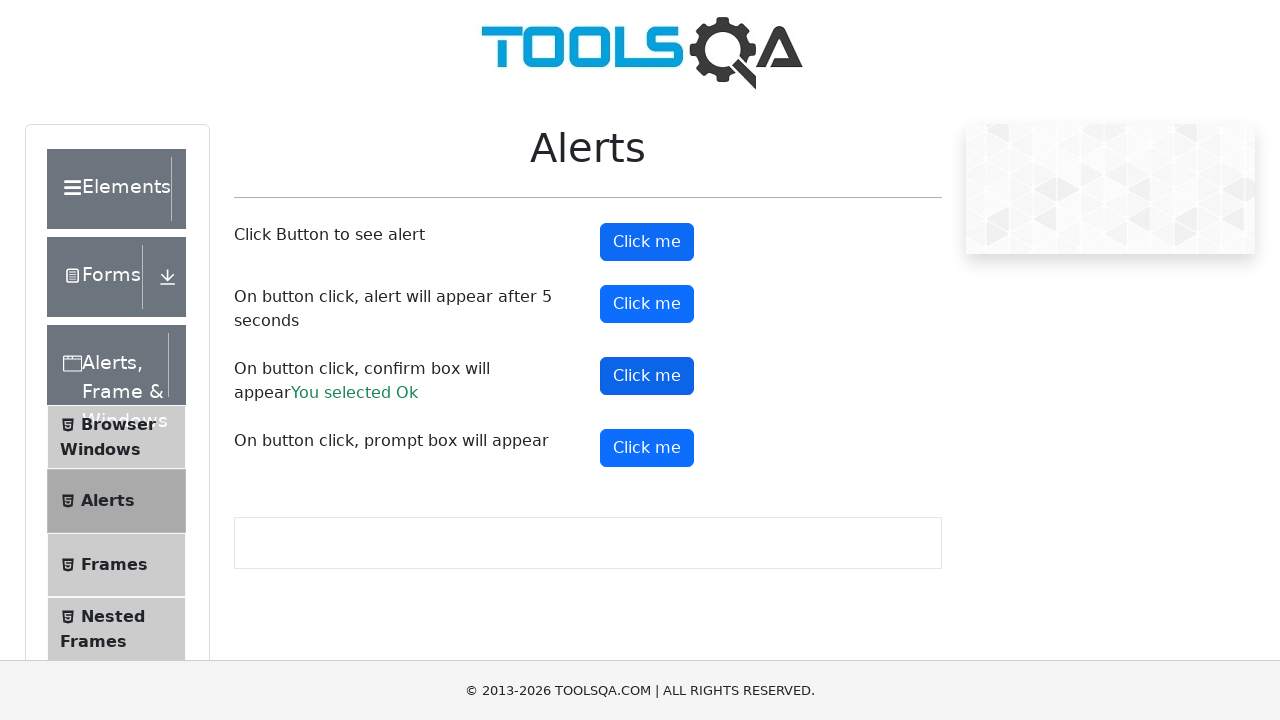

Accepted the confirmation dialog
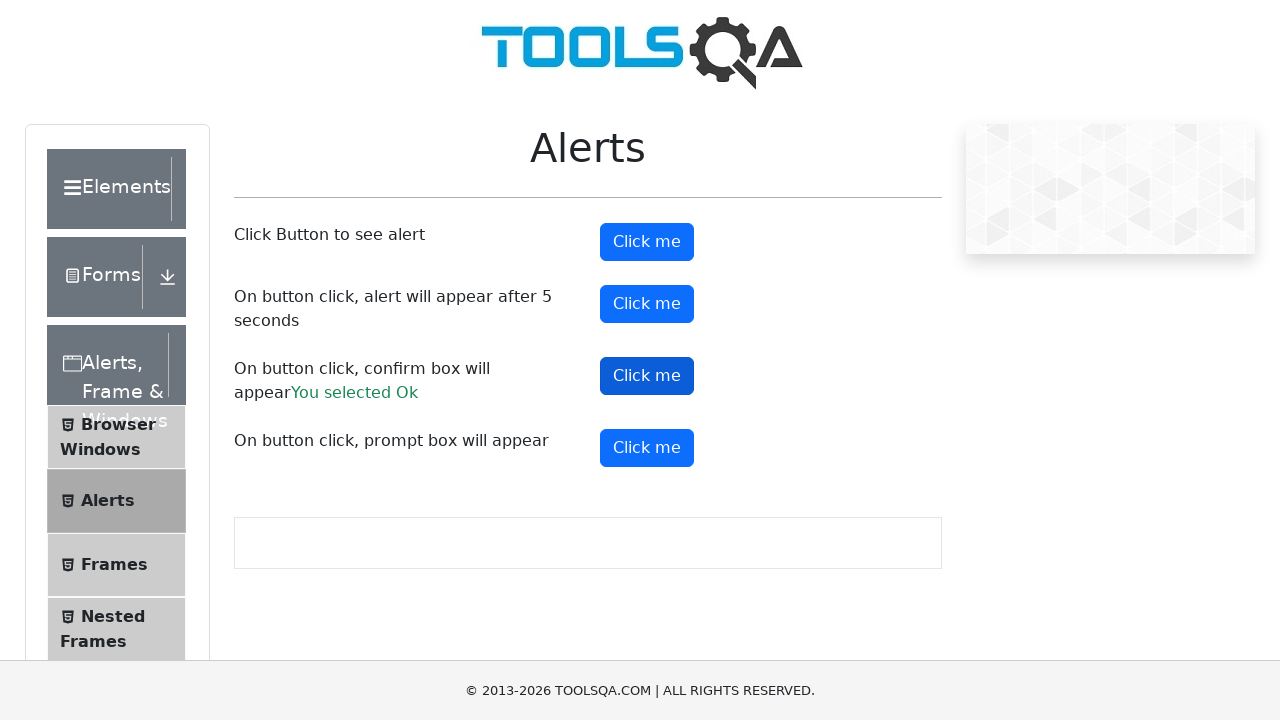

Clicked the prompt button and accepted with 'Hello World!' text at (647, 448) on #promtButton
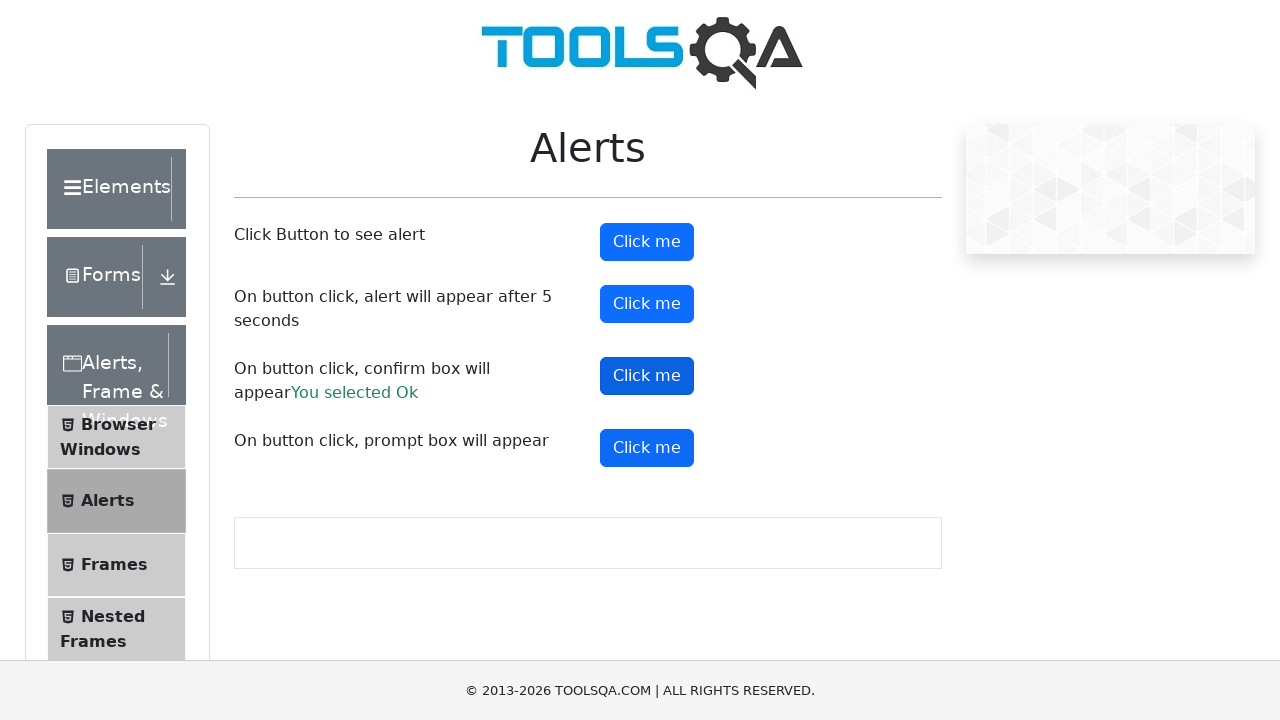

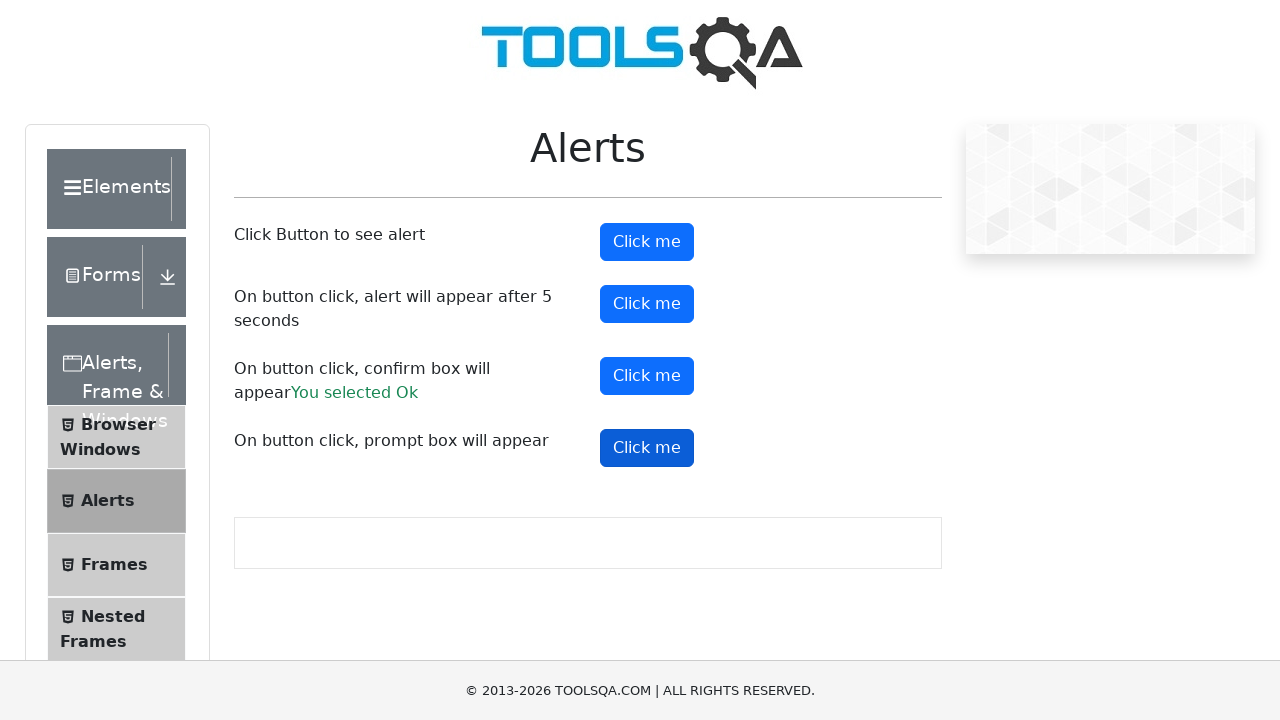